Tests sorting the Due column in ascending order by clicking the column header and verifying the values are sorted correctly

Starting URL: http://the-internet.herokuapp.com/tables

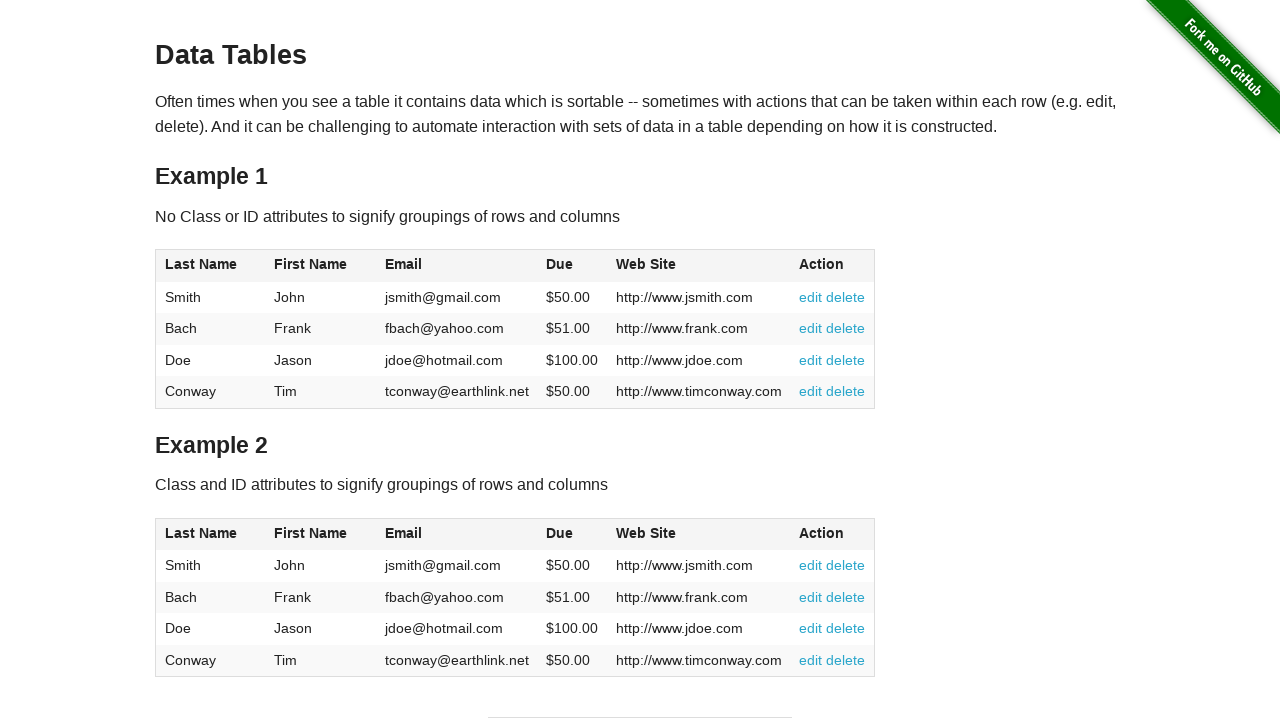

Clicked the Due column header to sort in ascending order at (572, 266) on #table1 thead tr th:nth-of-type(4)
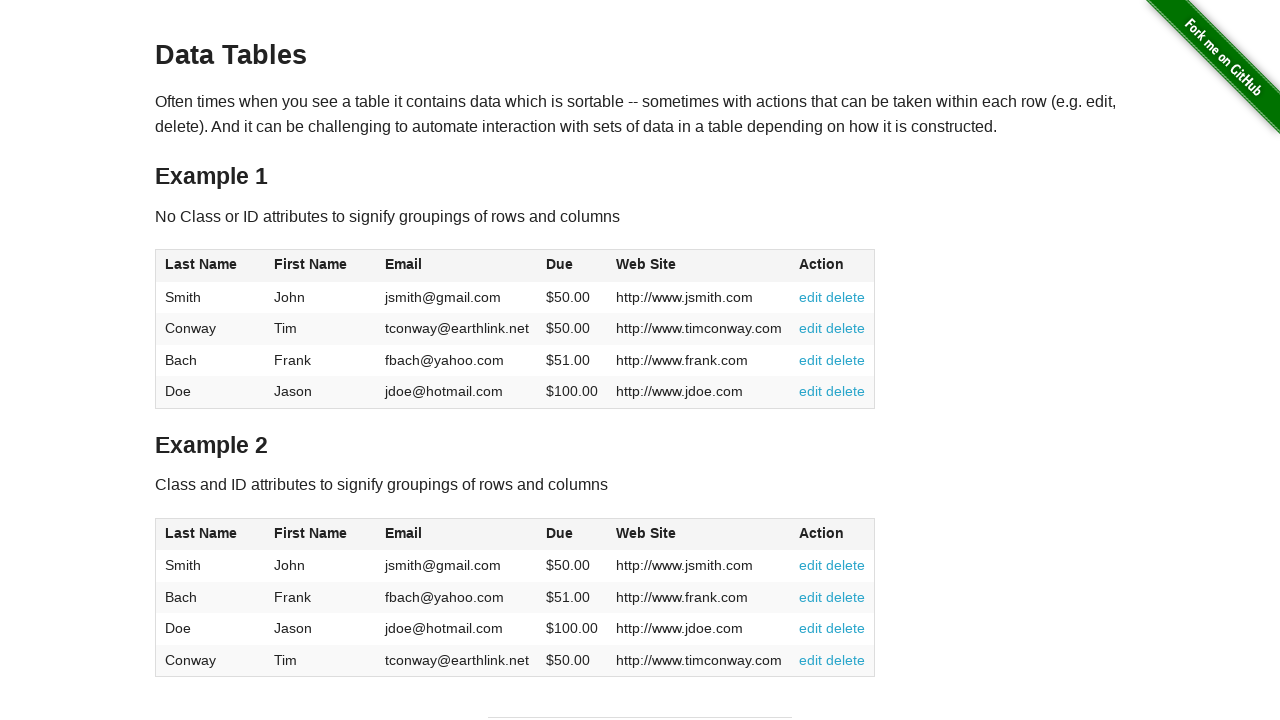

Due column values loaded and are now visible
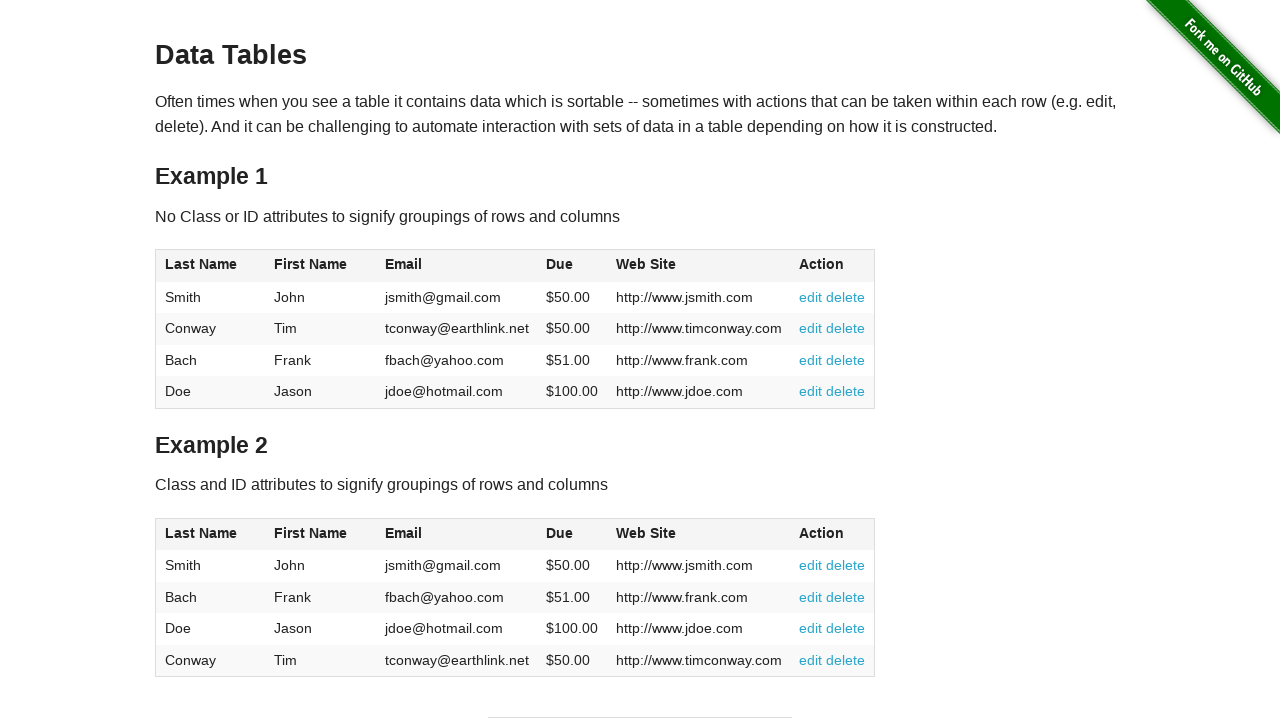

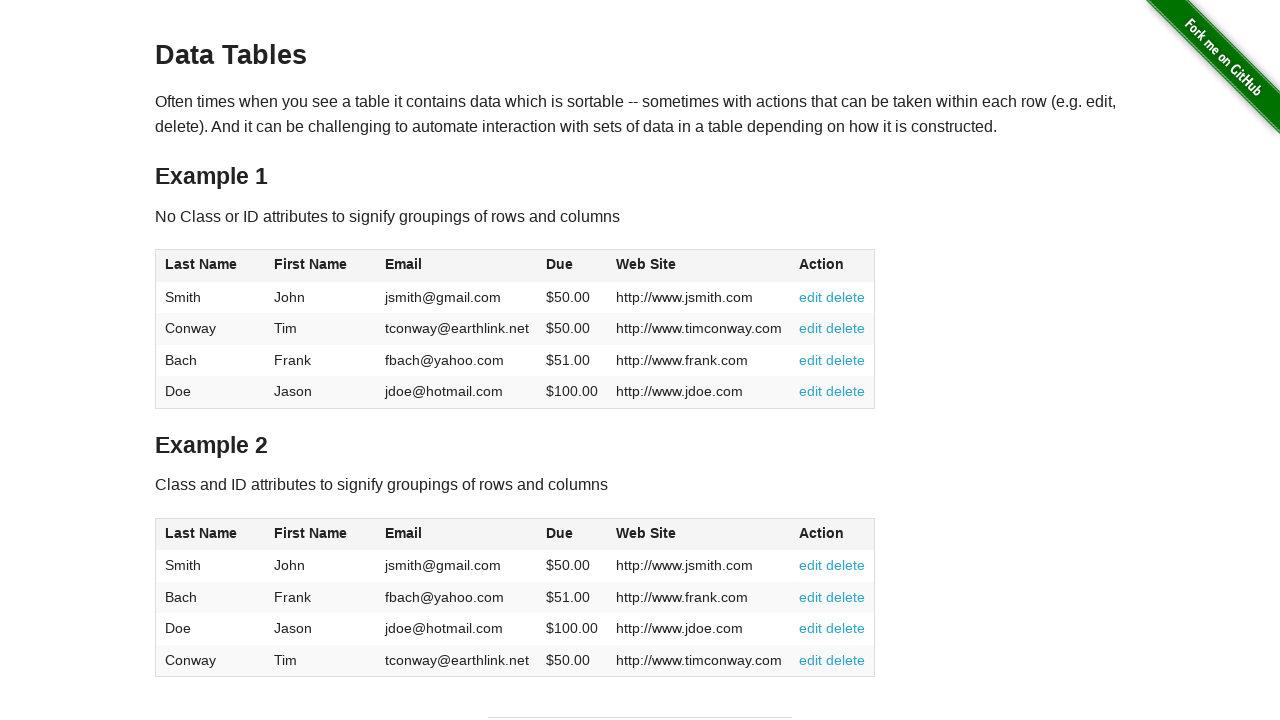